Tests that todo data persists after page reload by creating items, completing one, and reloading.

Starting URL: https://demo.playwright.dev/todomvc

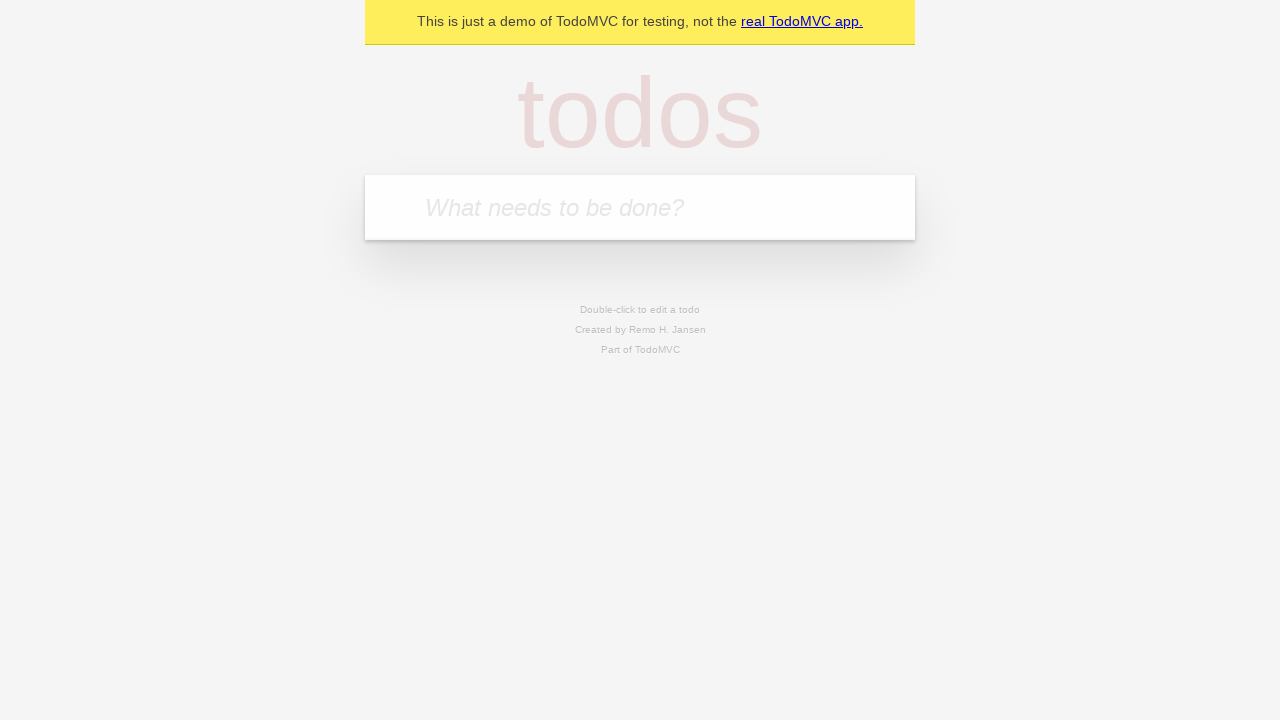

Filled todo input with 'buy some cheese' on internal:attr=[placeholder="What needs to be done?"i]
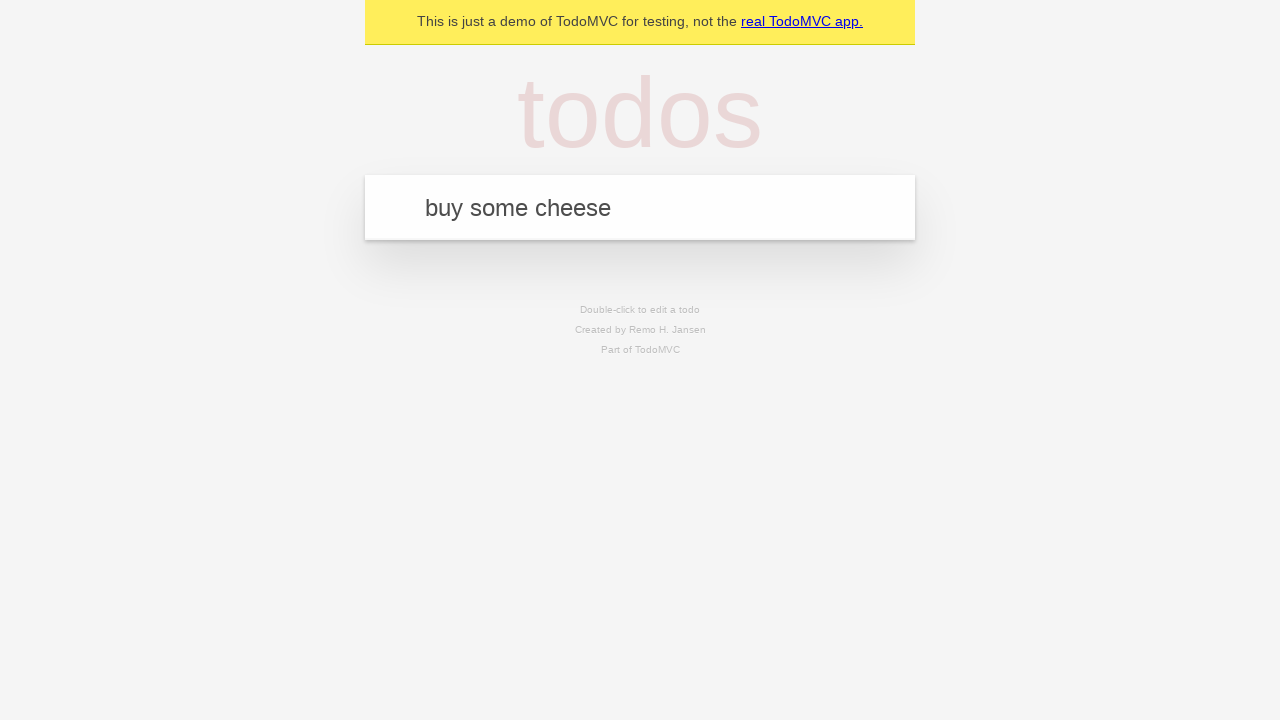

Pressed Enter to create first todo item on internal:attr=[placeholder="What needs to be done?"i]
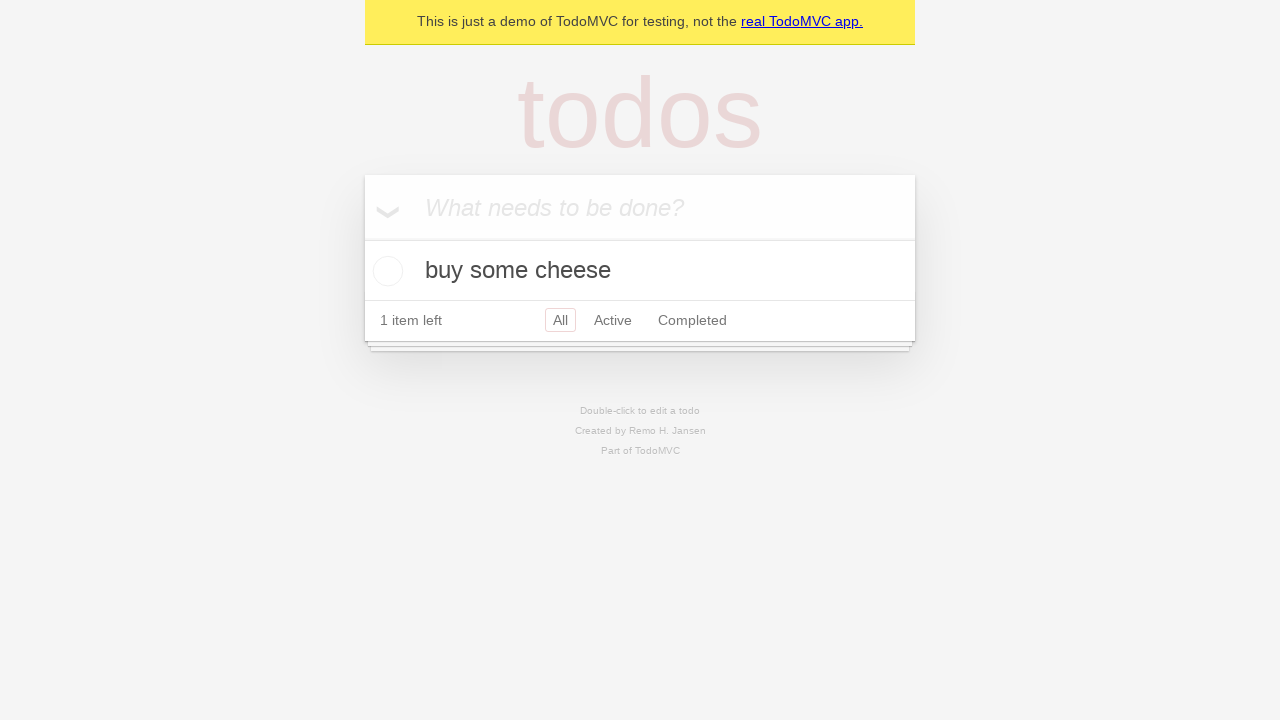

Filled todo input with 'feed the cat' on internal:attr=[placeholder="What needs to be done?"i]
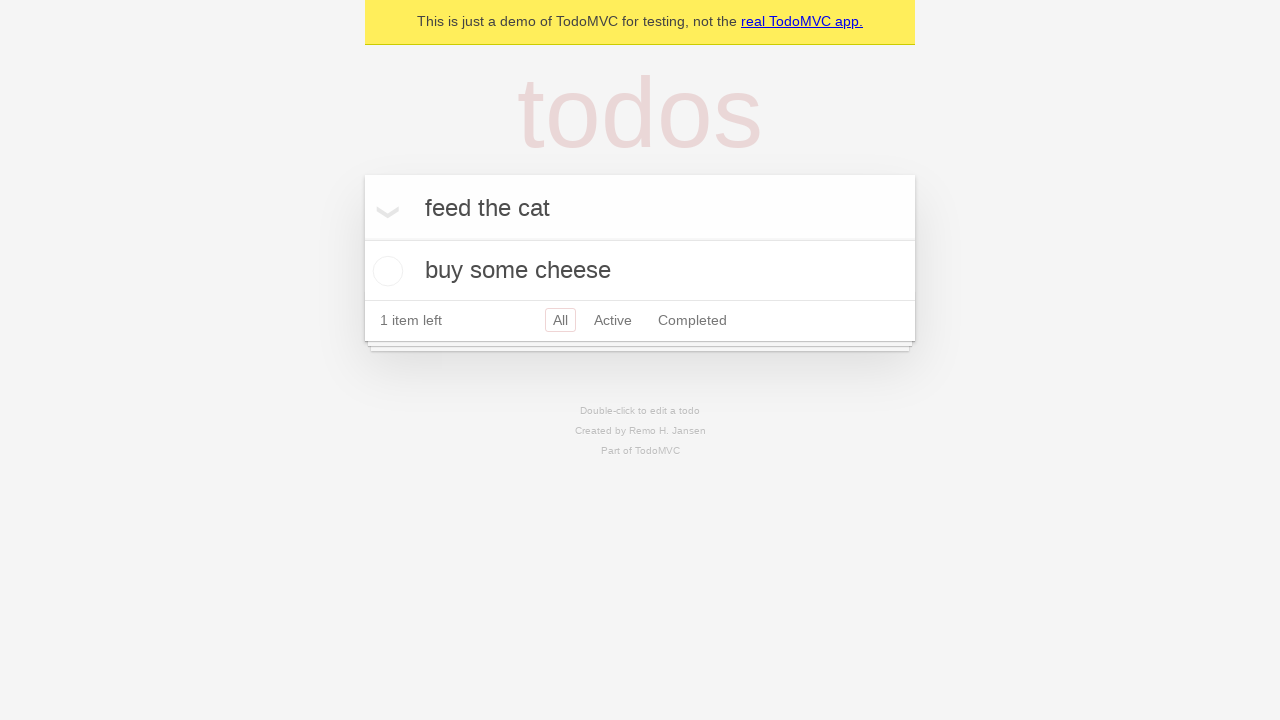

Pressed Enter to create second todo item on internal:attr=[placeholder="What needs to be done?"i]
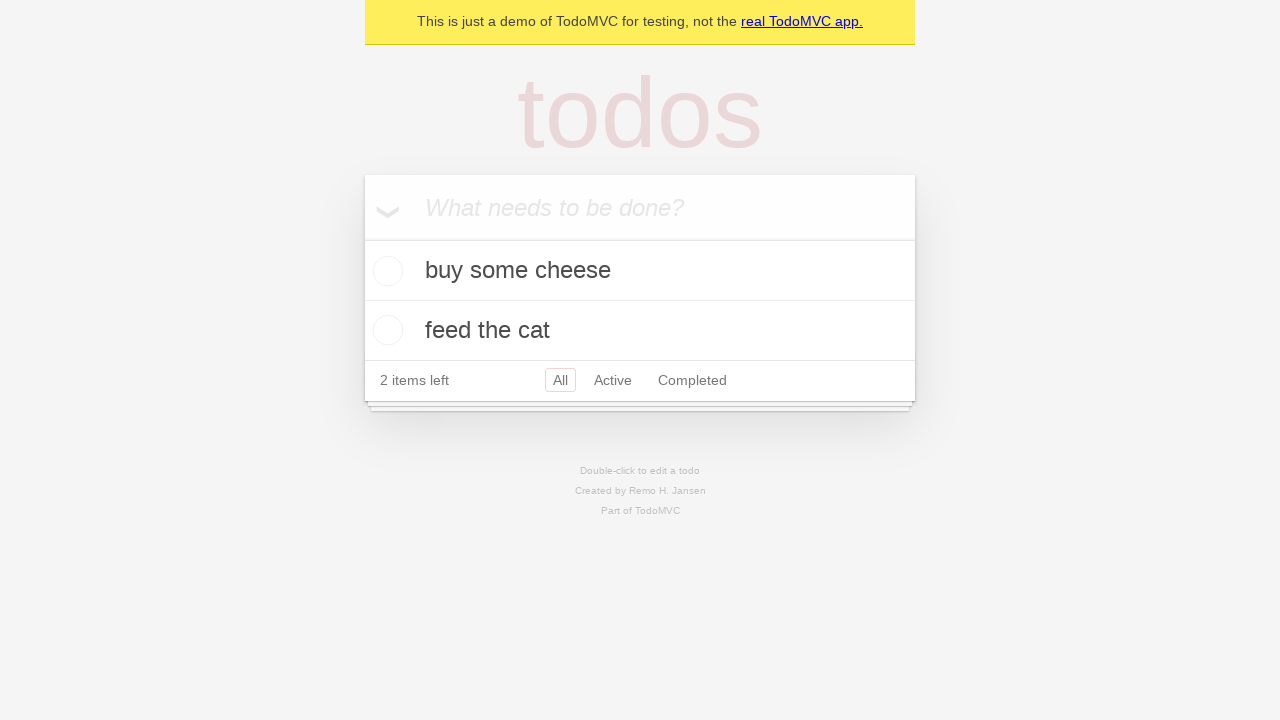

Checked the first todo item as complete at (385, 271) on internal:testid=[data-testid="todo-item"s] >> nth=0 >> internal:role=checkbox
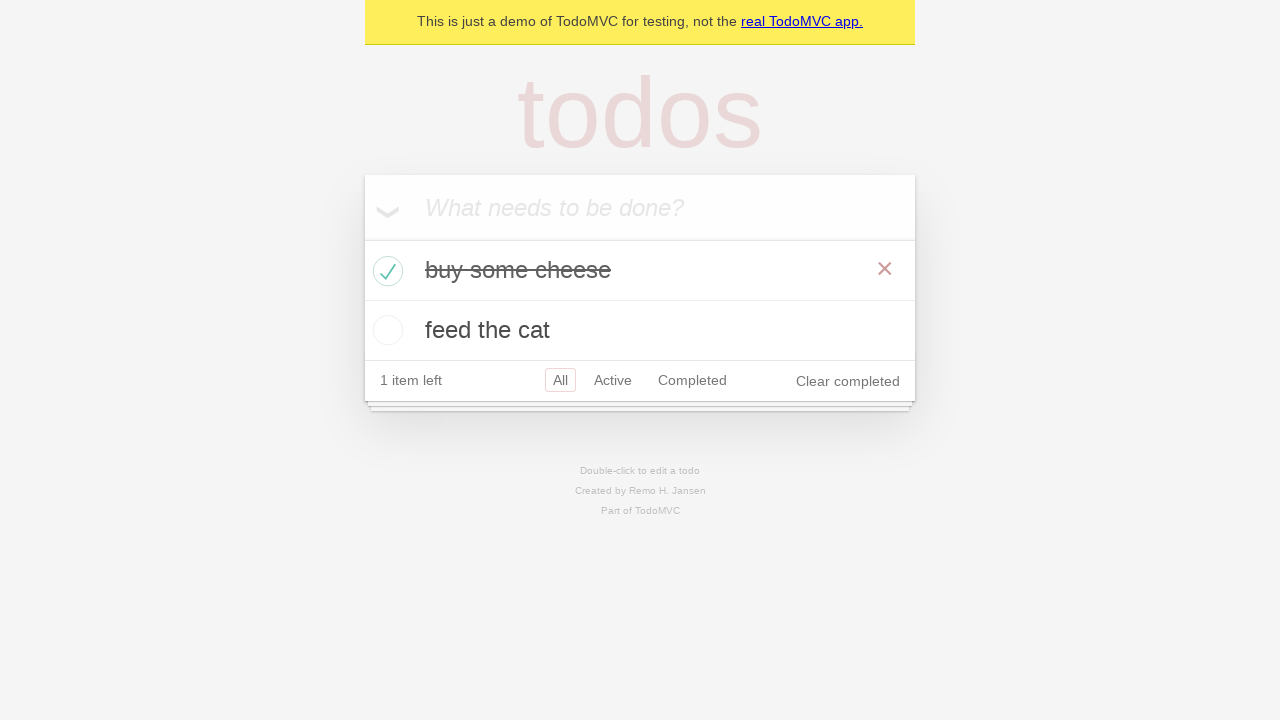

Reloaded the page
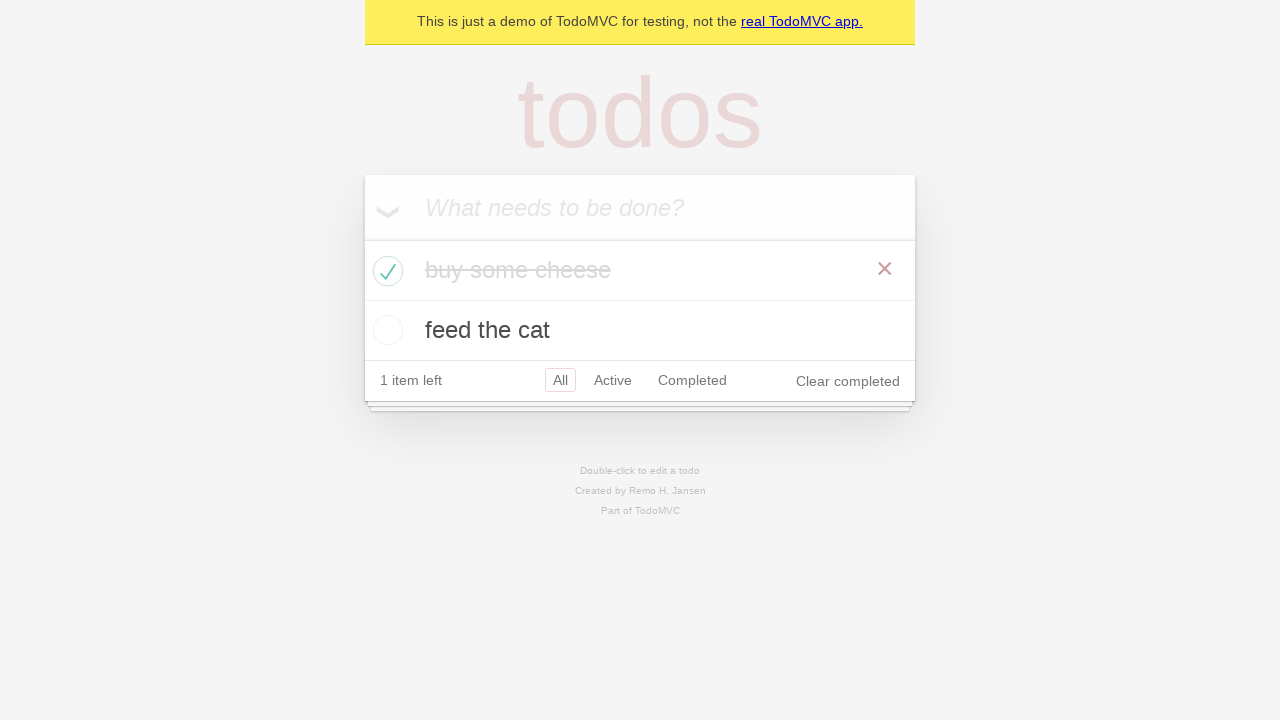

Waited for todo items to load after reload
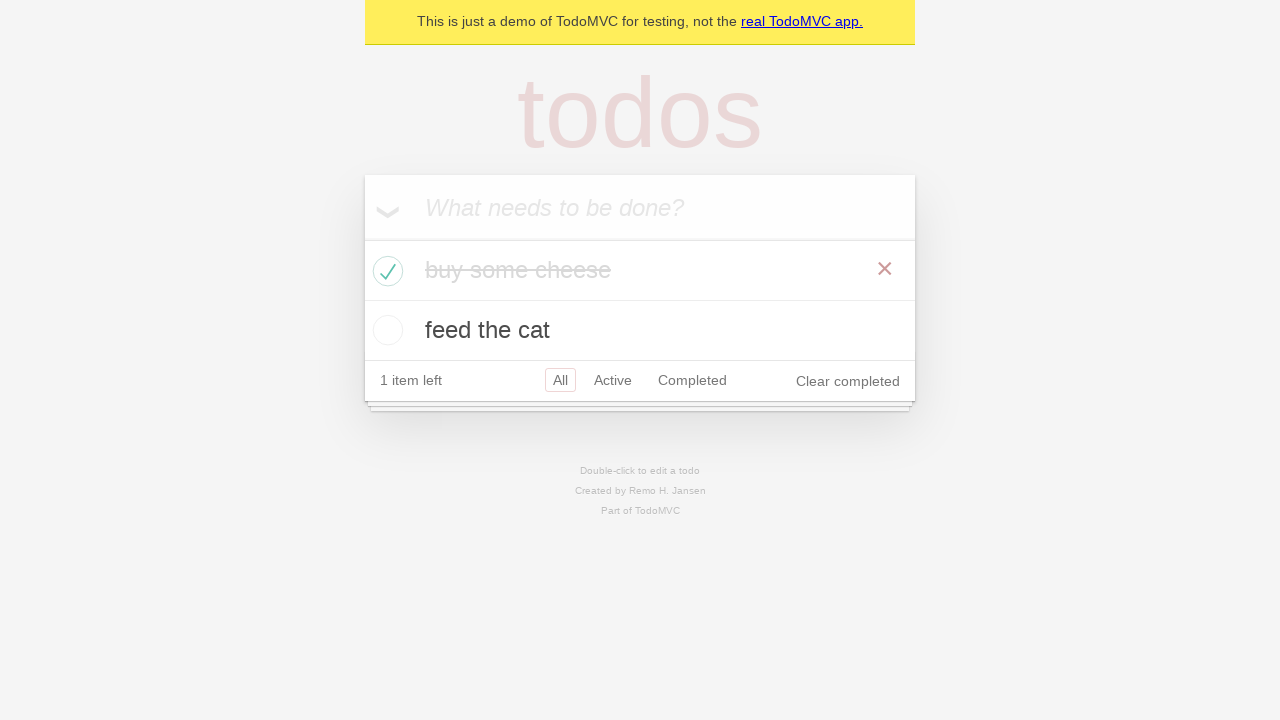

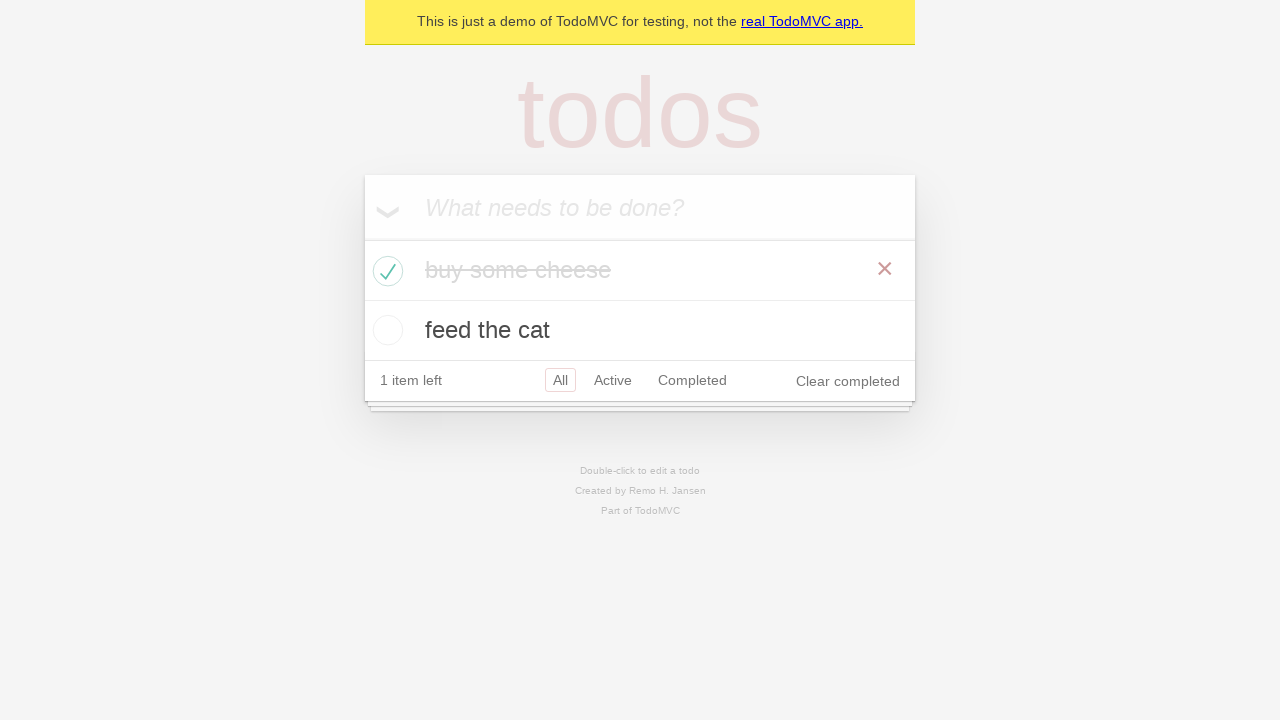